Tests navigation on the Polymer shop demo site by clicking on the "Ladies T-Shirts" link within a shadow DOM element

Starting URL: https://shop.polymer-project.org/

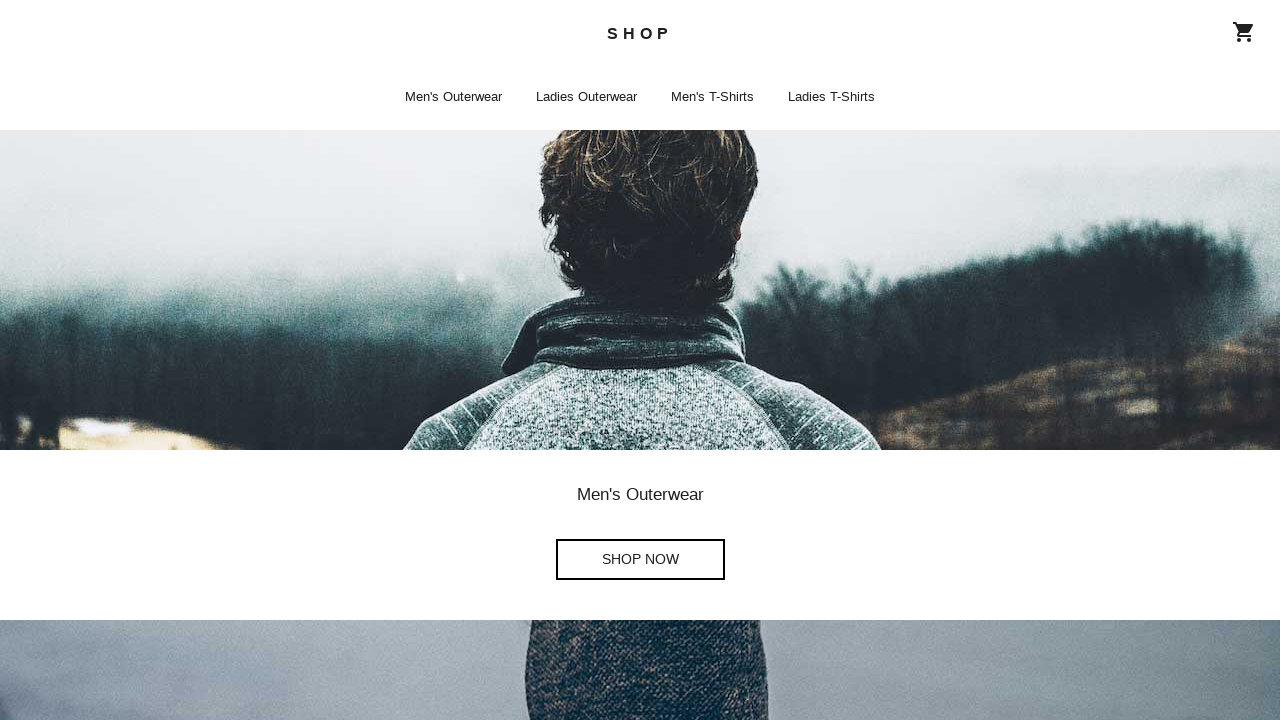

Waited for page to reach networkidle state
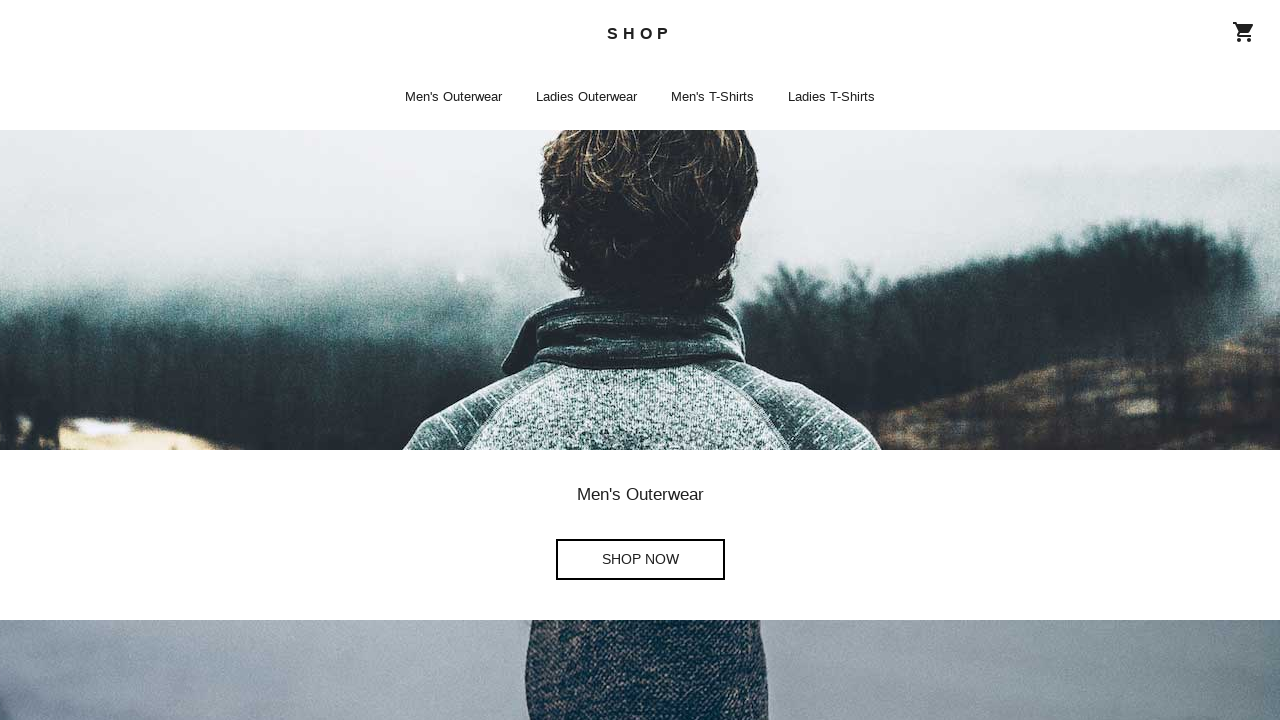

Clicked on 'Ladies T-Shirts' link within shadow DOM element at (832, 97) on shop-app[page='home'] >> a:has-text('Ladies T-Shirts')
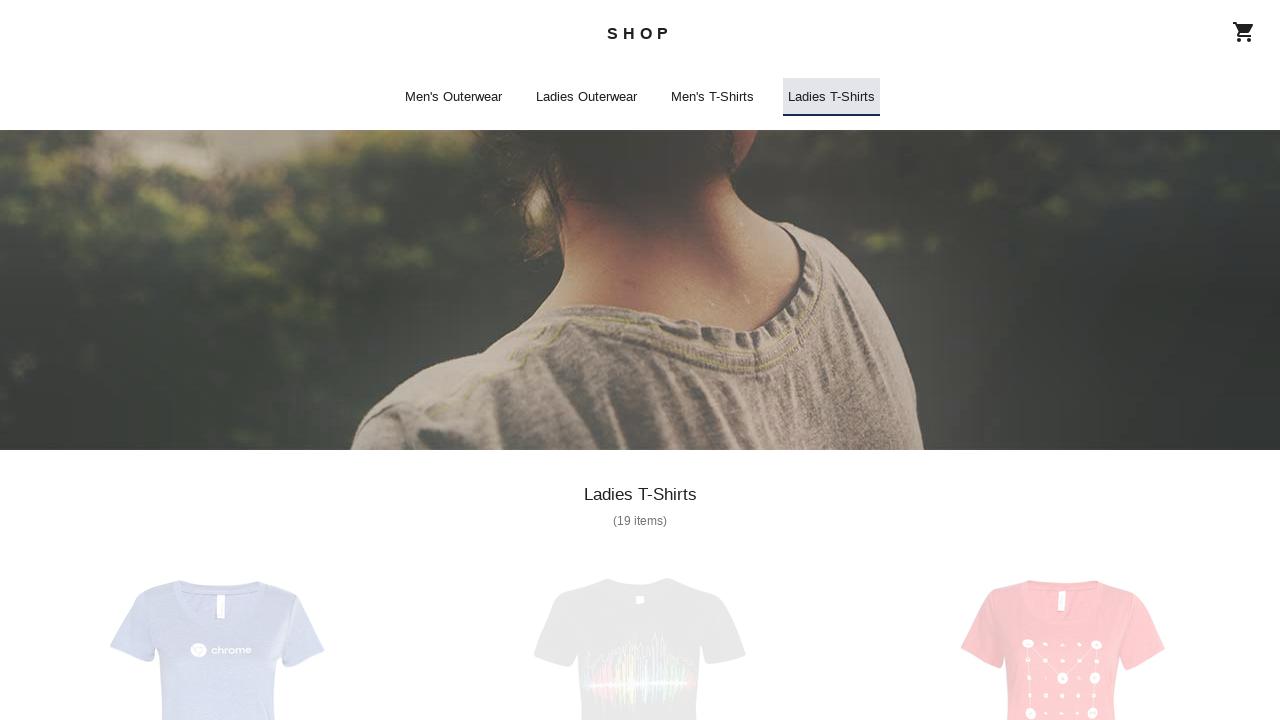

Navigation to Ladies T-Shirts page completed
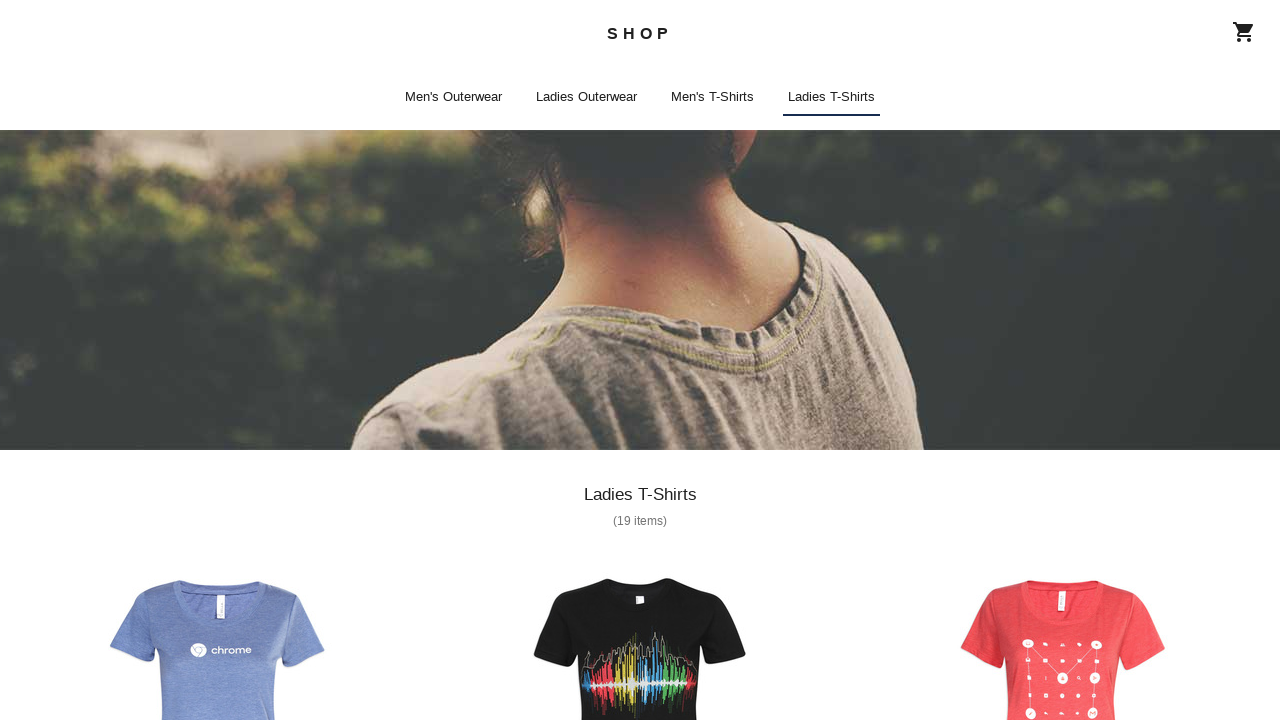

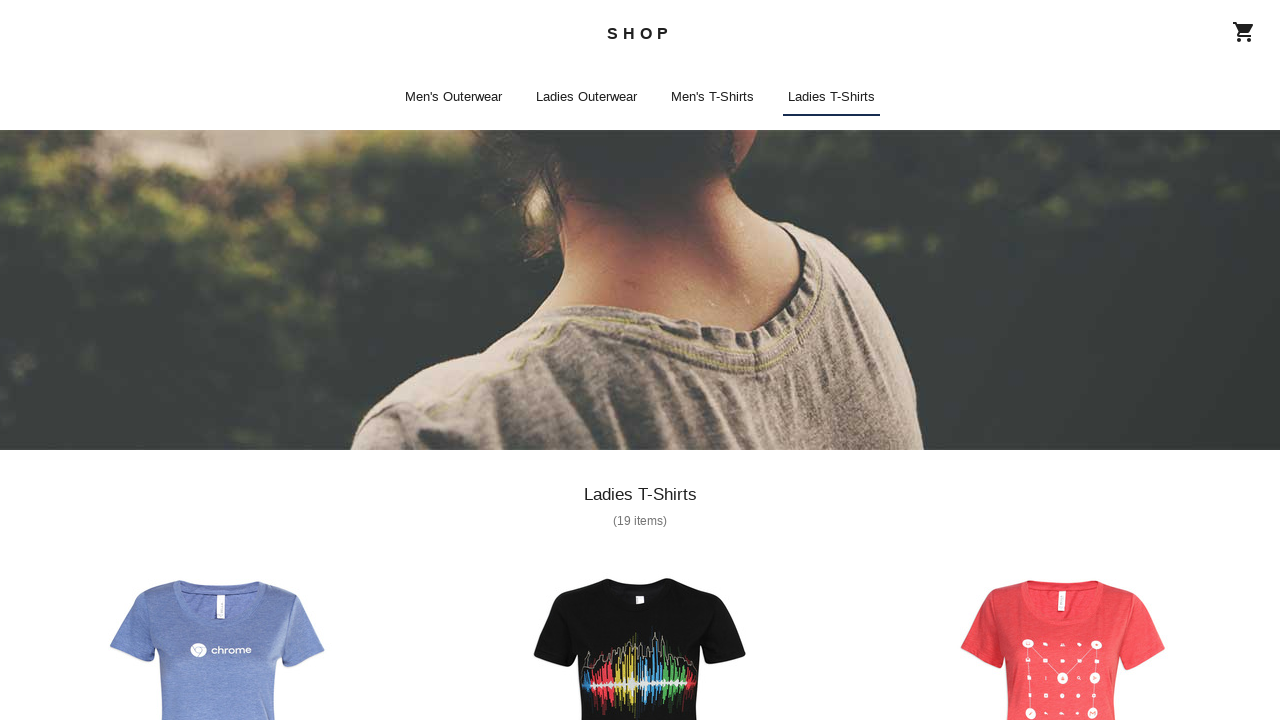